Navigates to JPL Space images page and clicks the full image button to view the featured Mars image

Starting URL: https://data-class-jpl-space.s3.amazonaws.com/JPL_Space/index.html

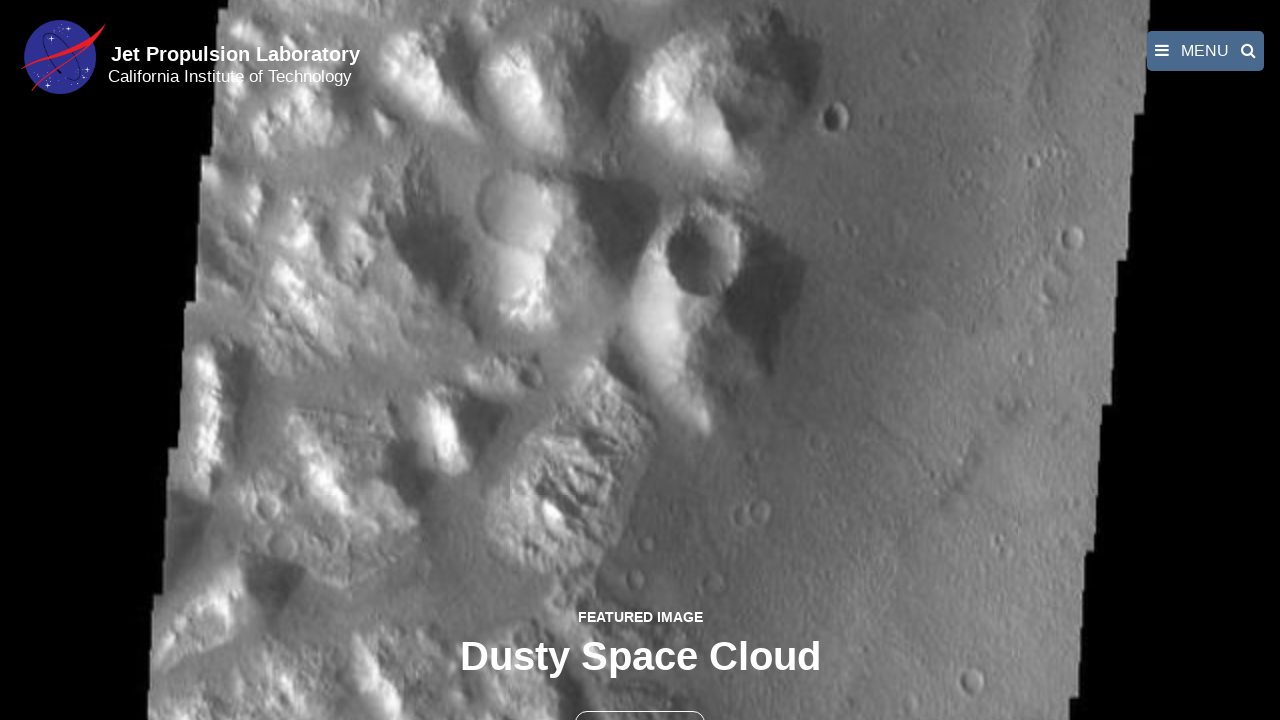

Navigated to JPL Space images page
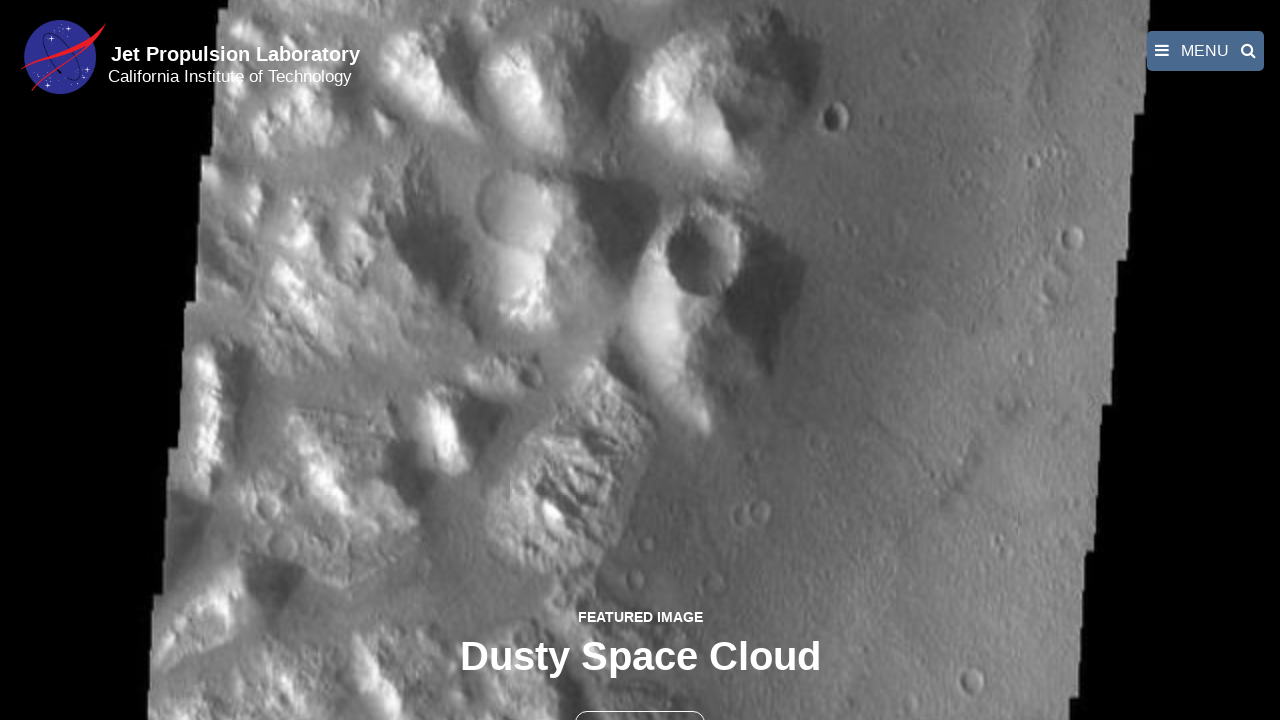

Clicked the full image button to view featured Mars image at (640, 699) on button >> nth=1
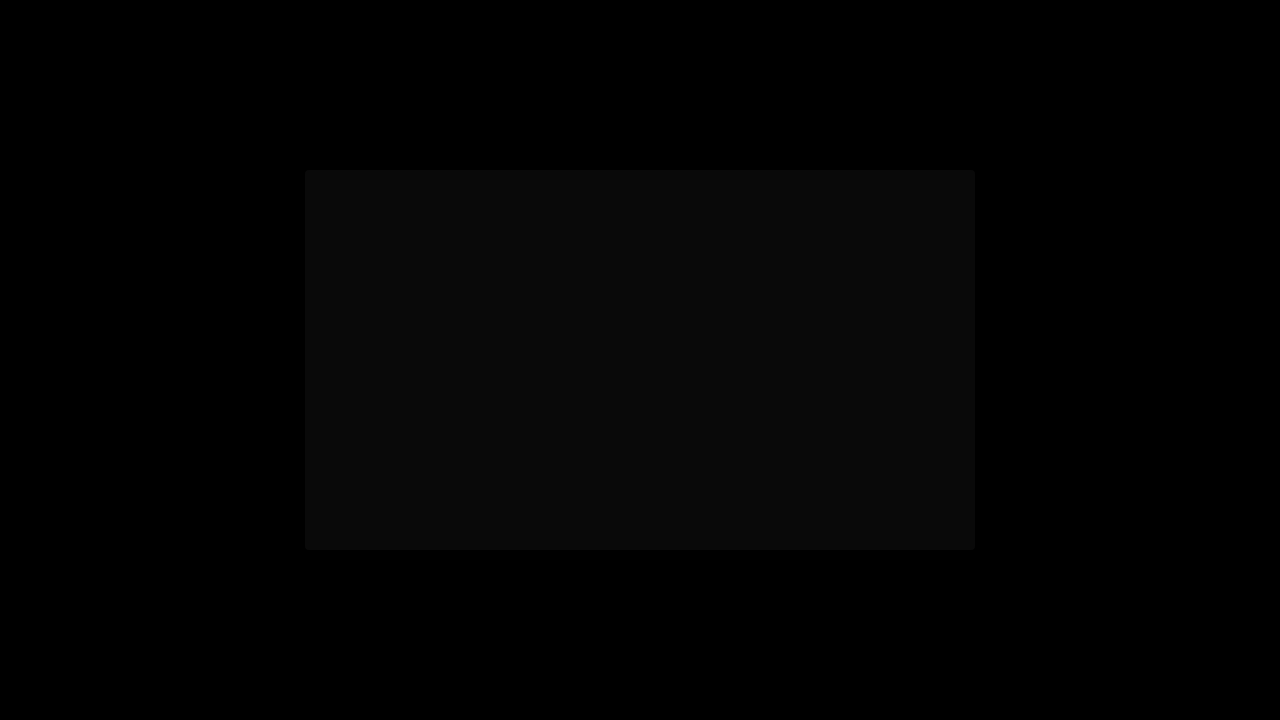

Full-size image loaded
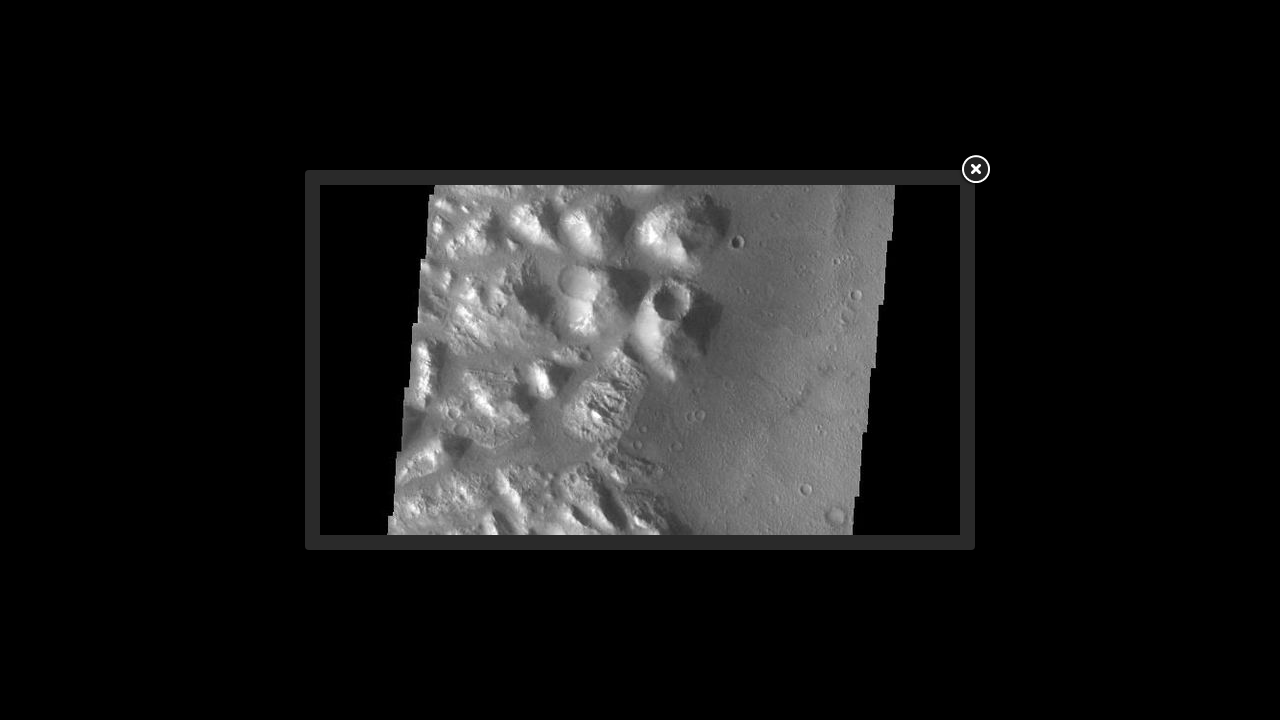

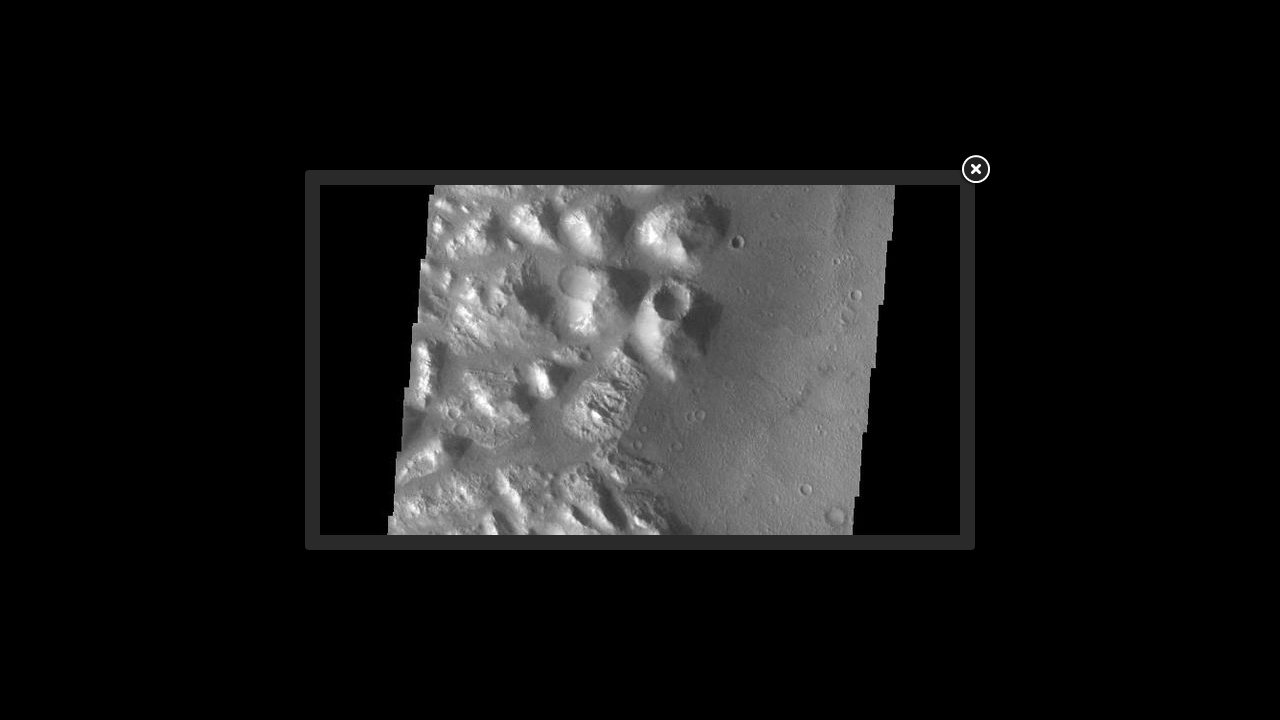